Tests dynamic controls page by interacting with a checkbox and clicking a toggle button to remove/add the checkbox

Starting URL: https://v1.training-support.net/selenium/dynamic-controls

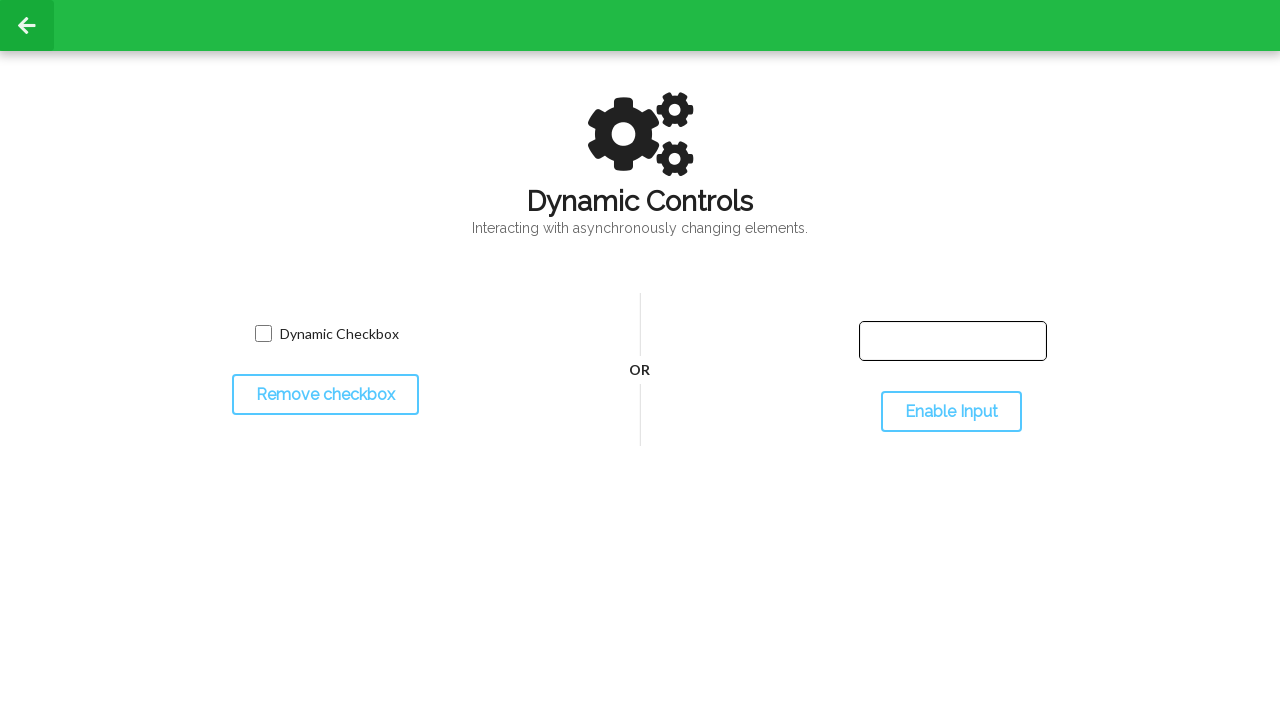

Checkbox is displayed and visible
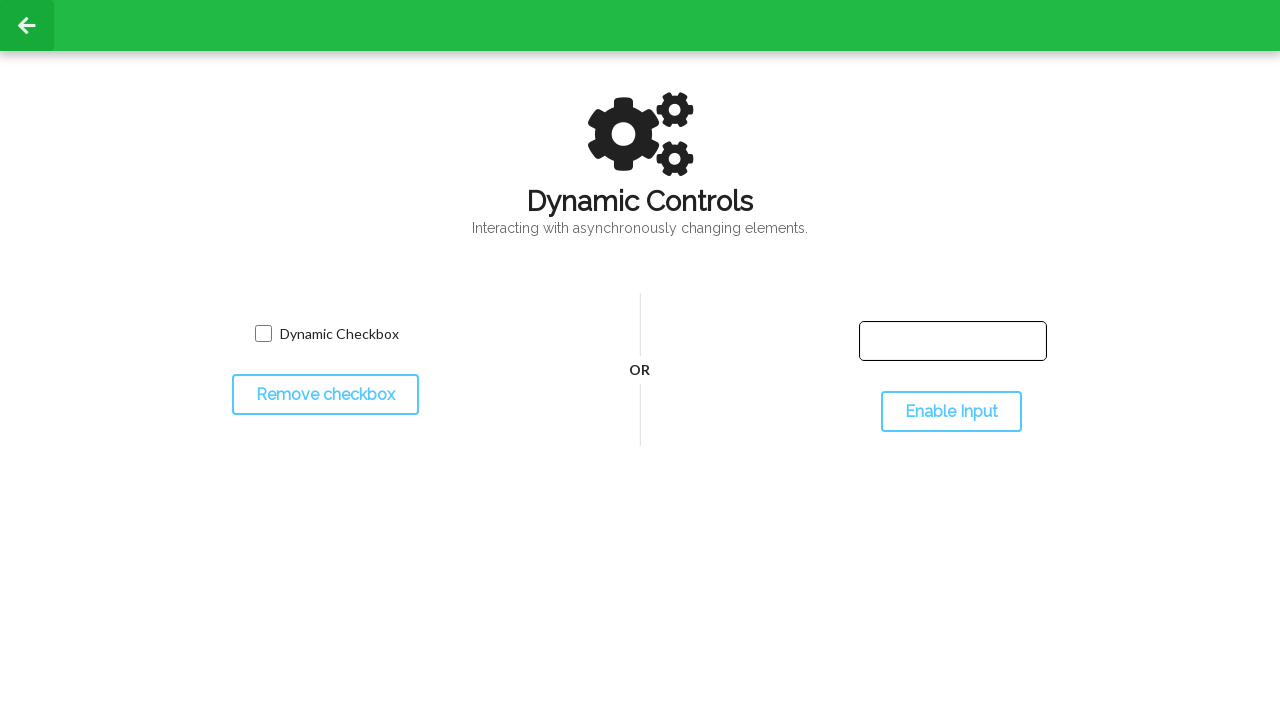

Clicked toggle button to remove checkbox at (325, 395) on #toggleCheckbox
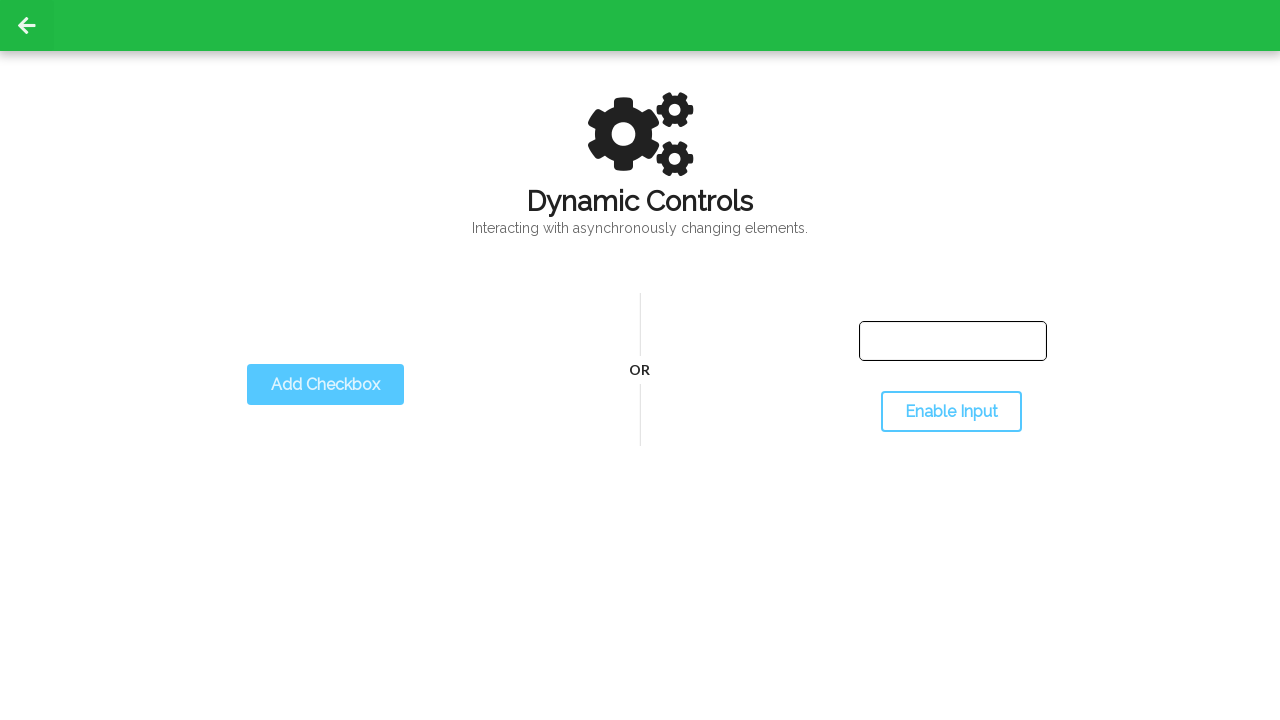

Waited for dynamic checkbox removal
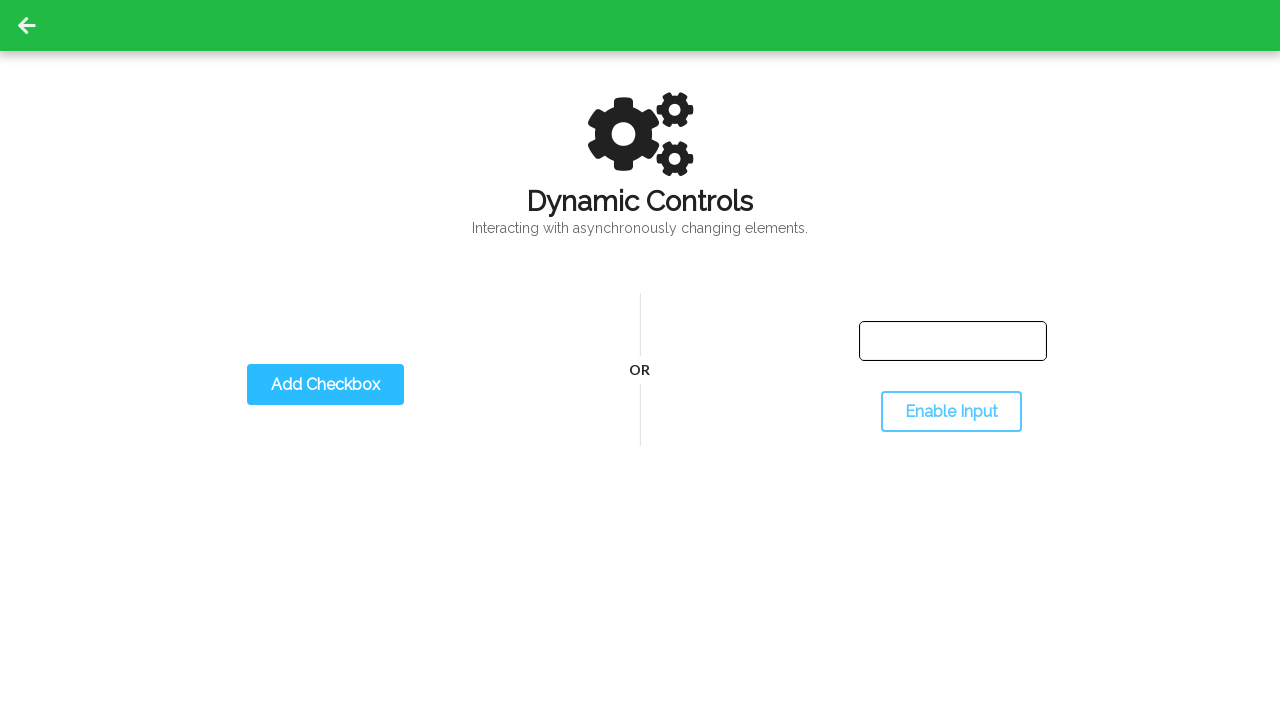

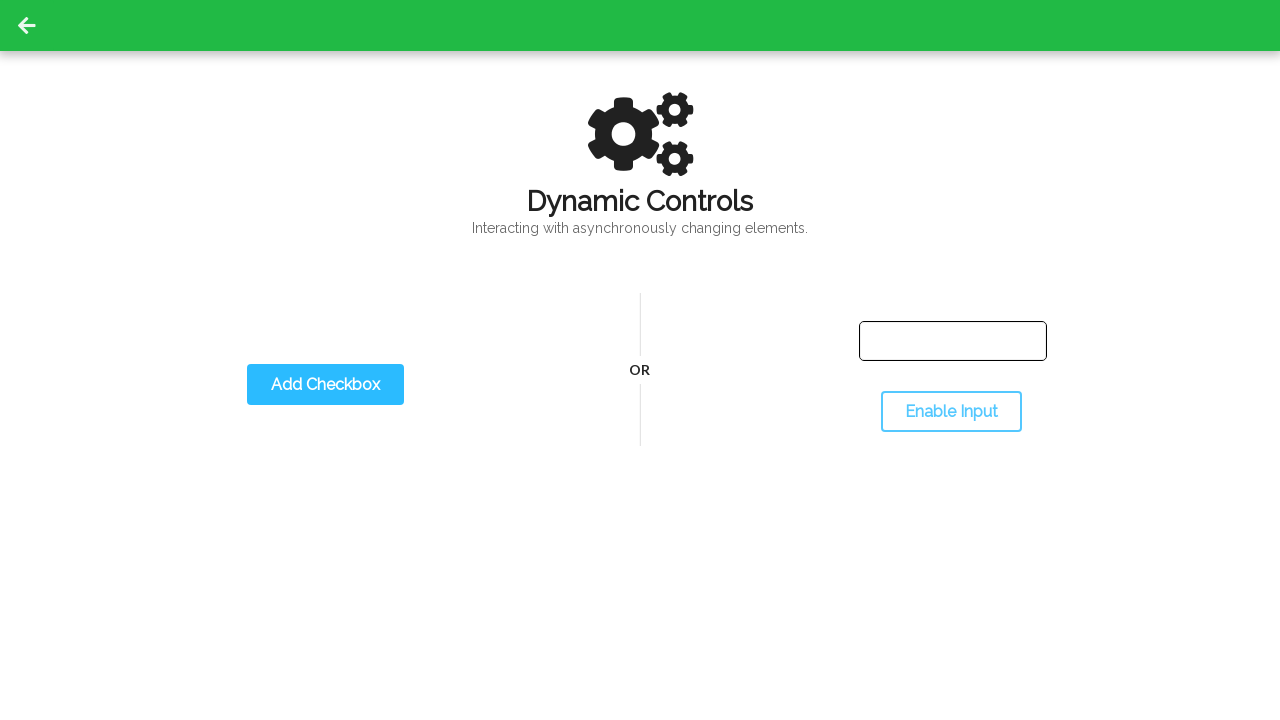